Tests nested frame navigation by clicking on the Nested Frames link and switching between frames to access content within them

Starting URL: https://the-internet.herokuapp.com/

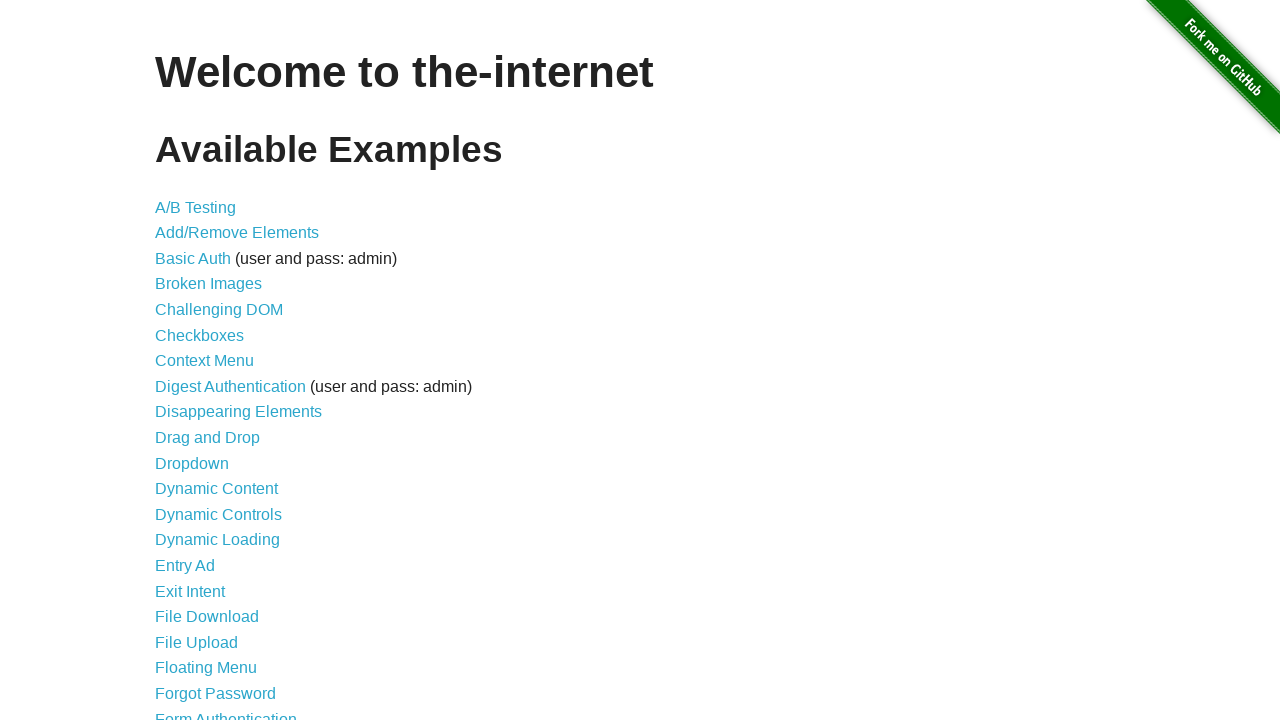

Clicked on the Nested Frames link at (210, 395) on text=Nested Frames
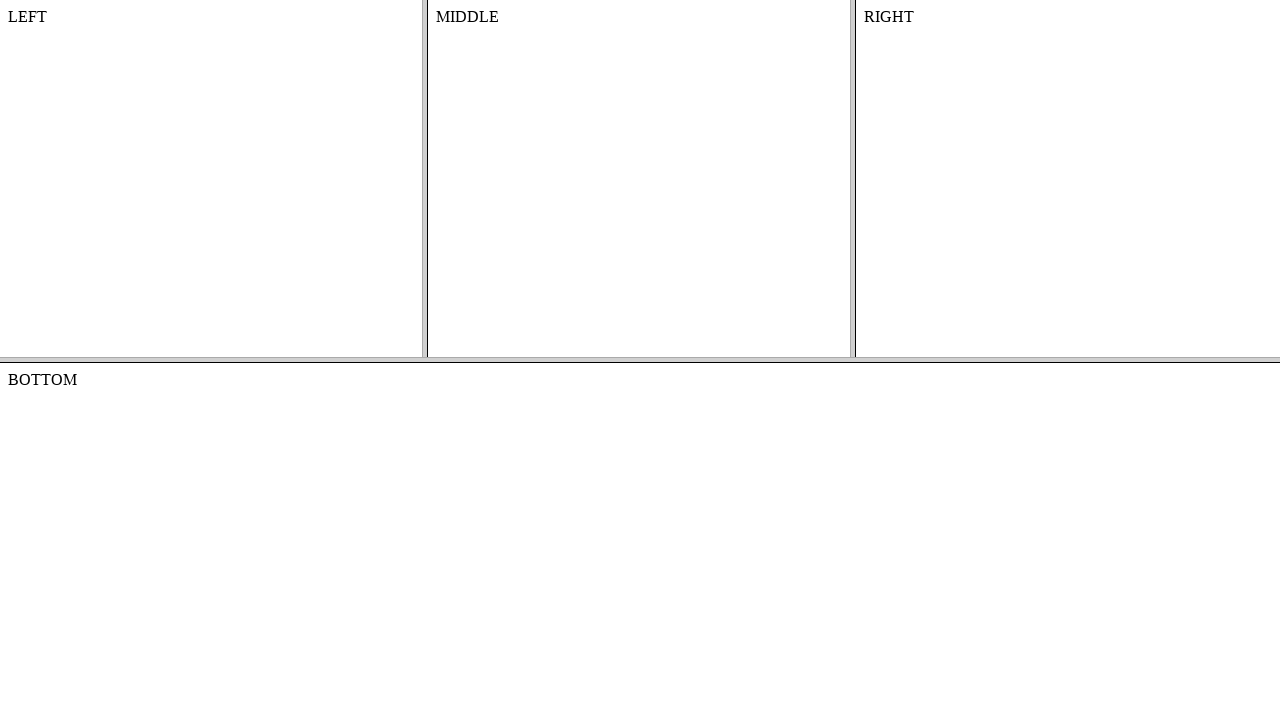

Waited for page to reach domcontentloaded state
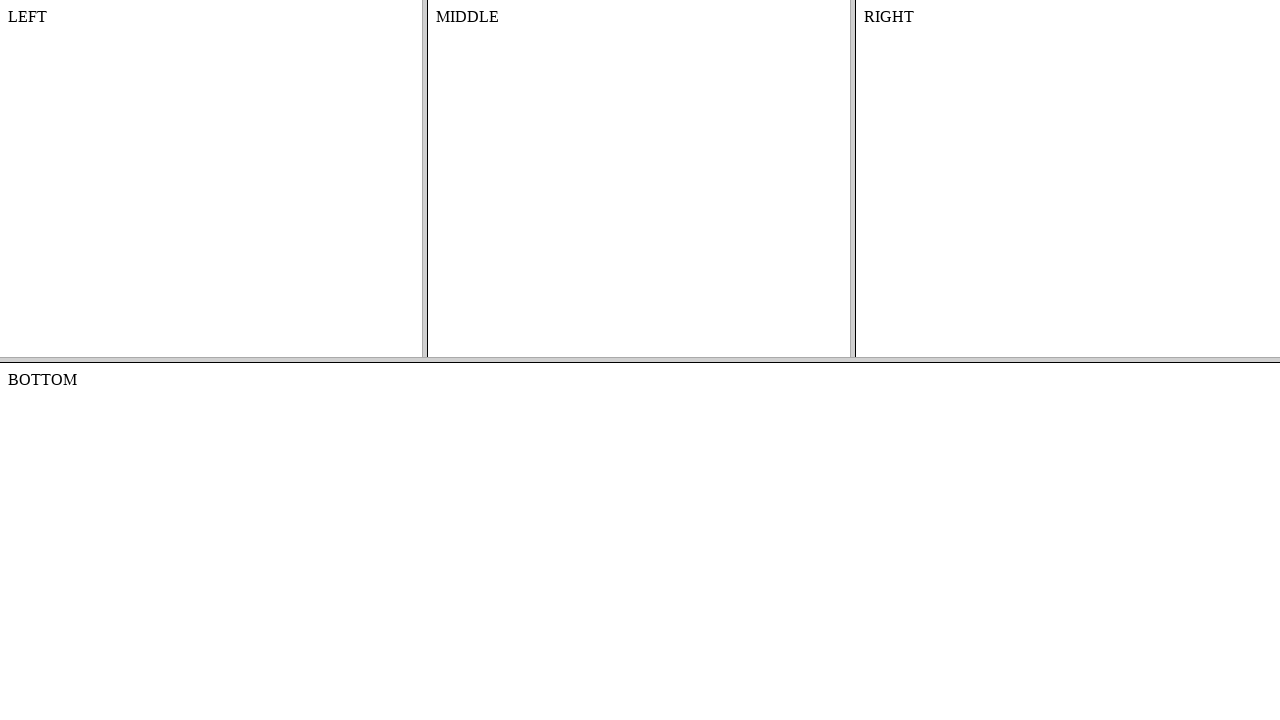

Located the top frame
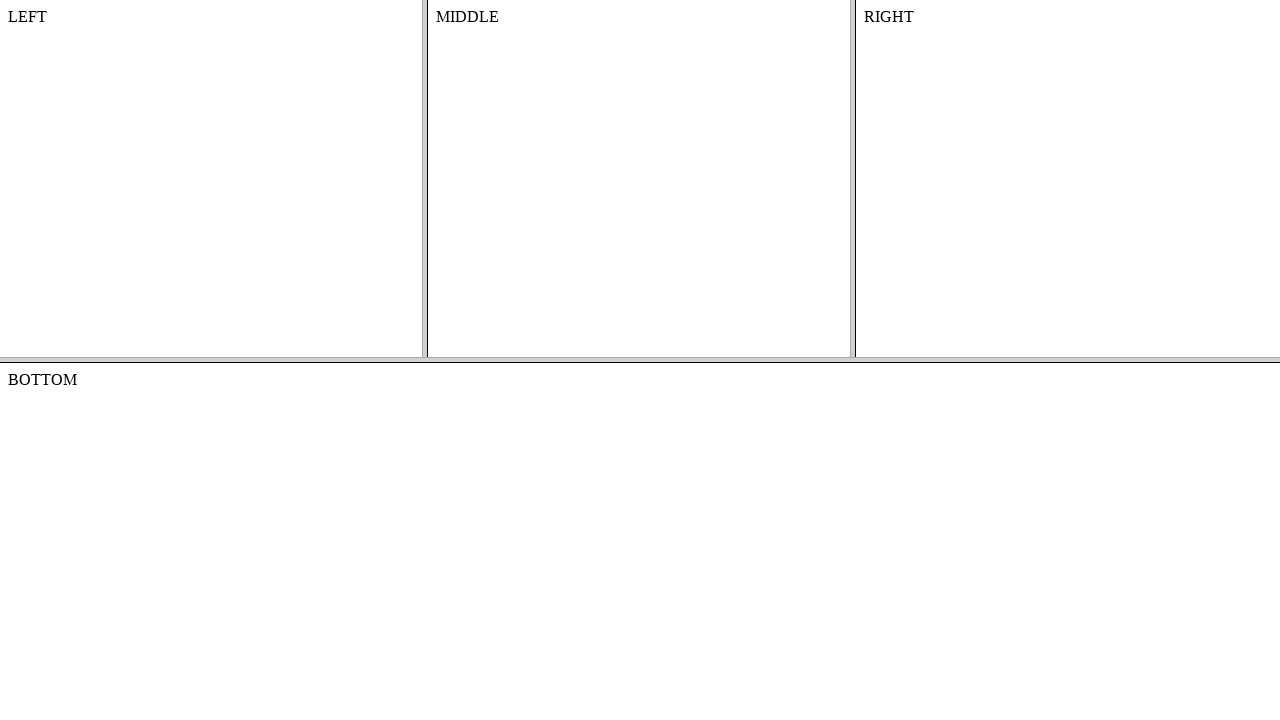

Located the middle frame within the top frame
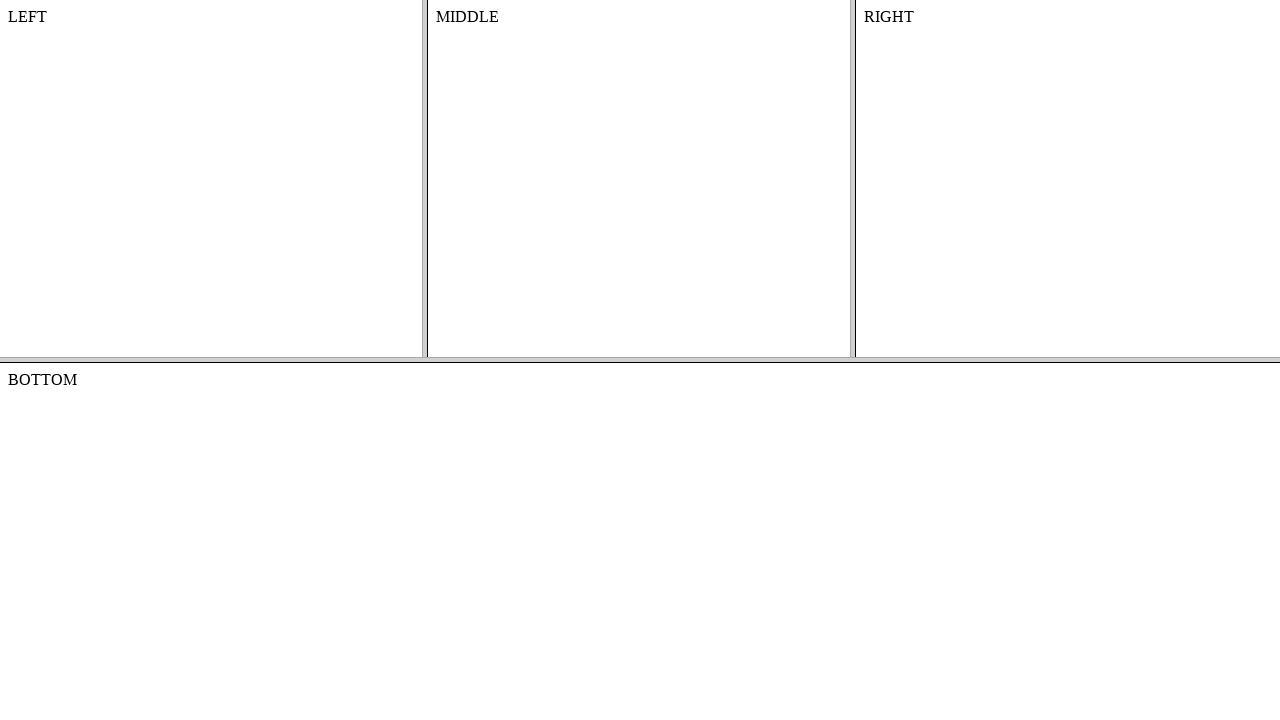

Retrieved content text from middle frame: 'MIDDLE'
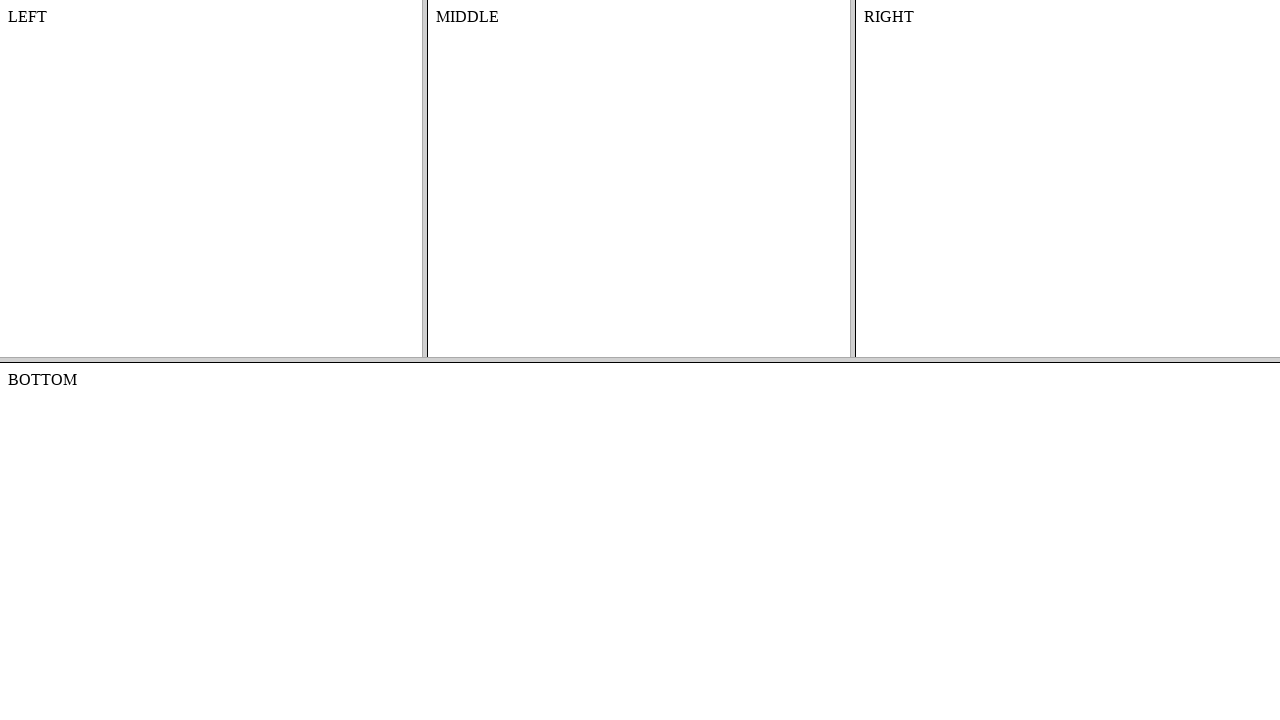

Printed content text to console
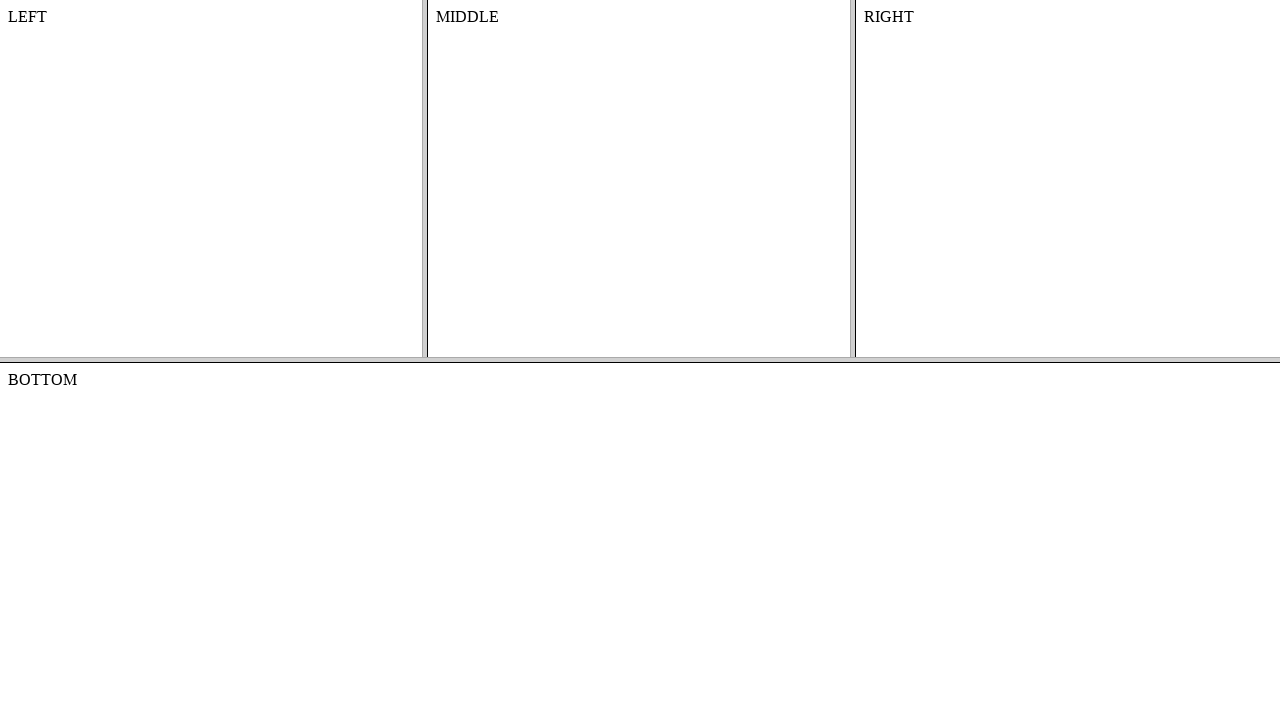

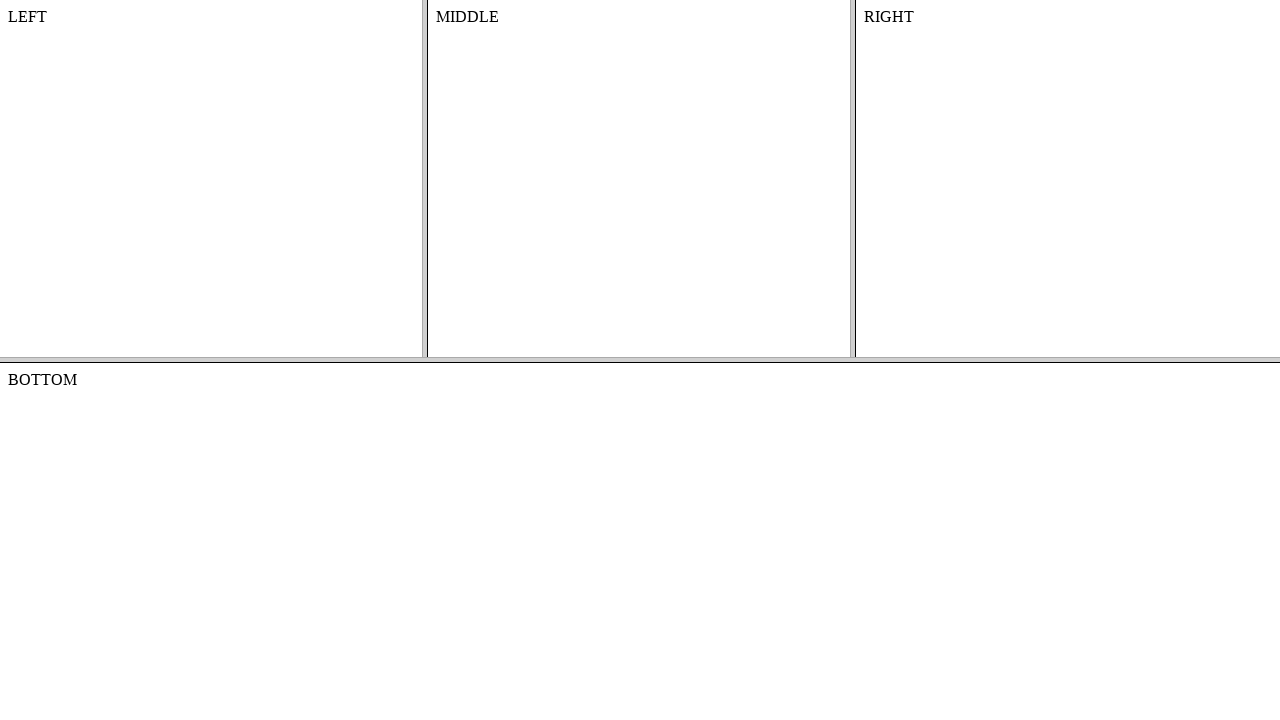